Tests the email subscription form by filling in an email address and clicking submit

Starting URL: https://chadd.org/for-adults/overview/

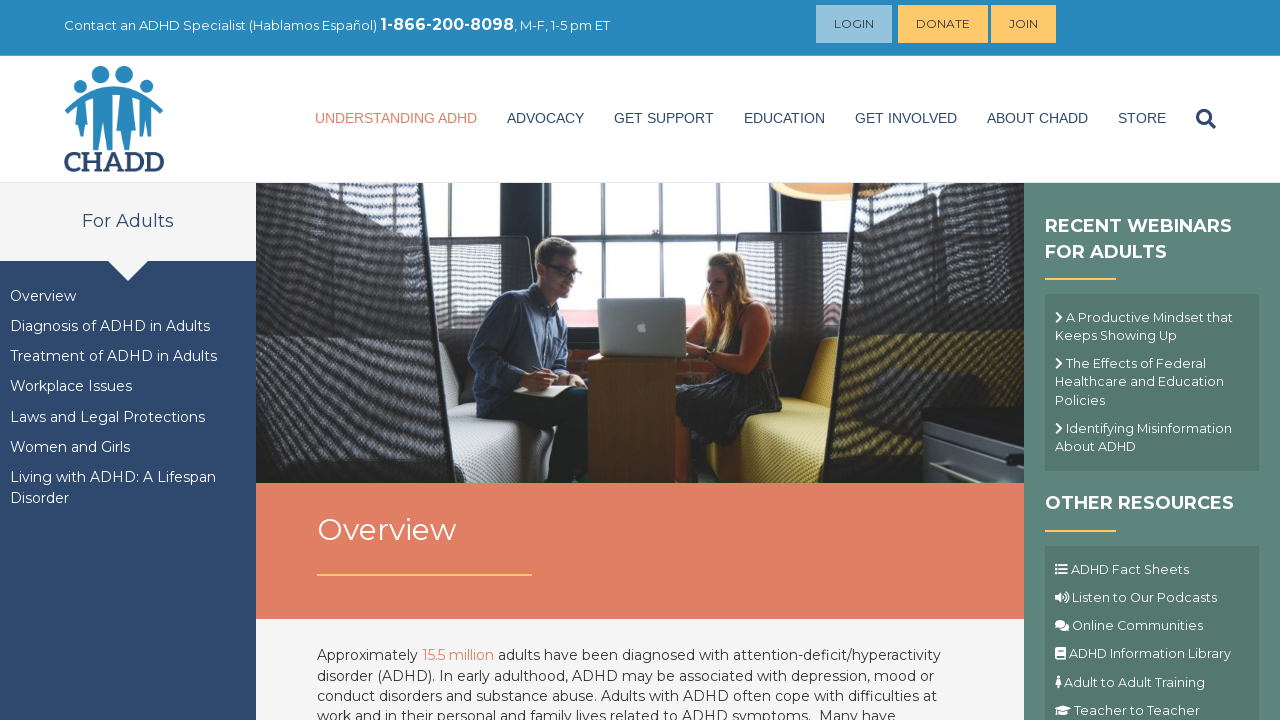

Filled email field with 'testsubscriber@example.com' on input[name='EMAIL']
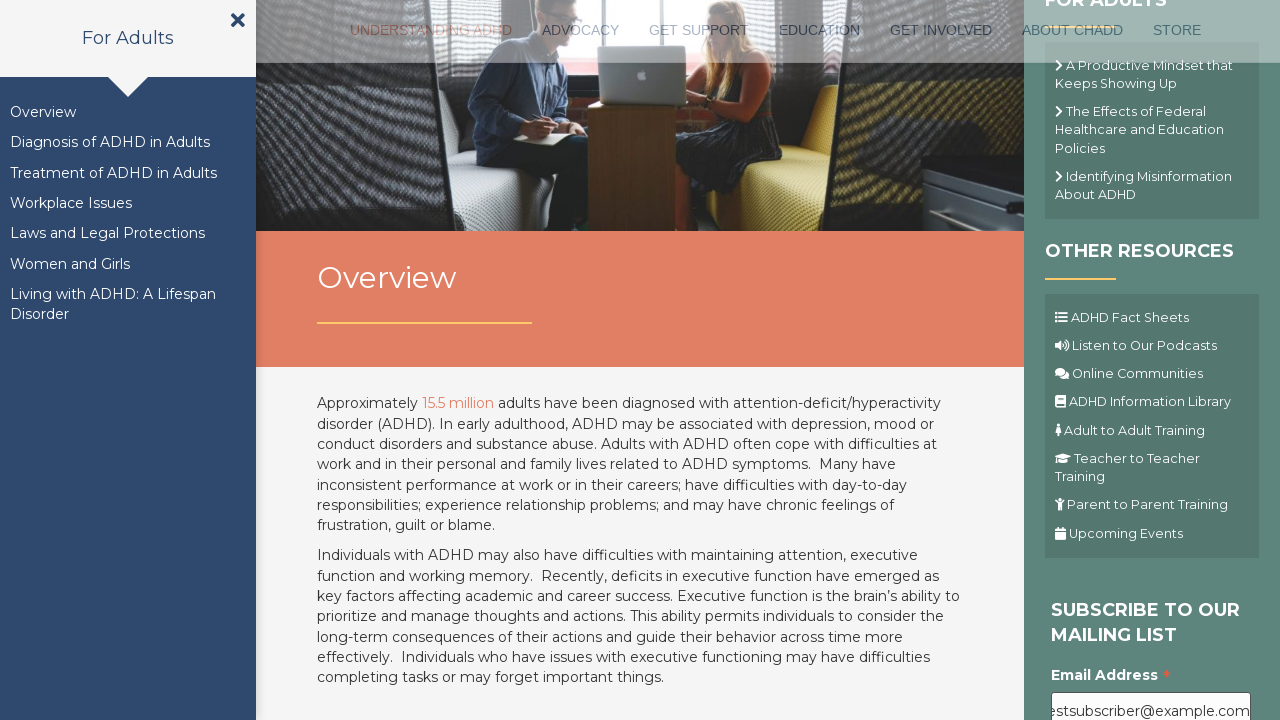

Clicked submit button to complete email subscription at (1111, 361) on .button
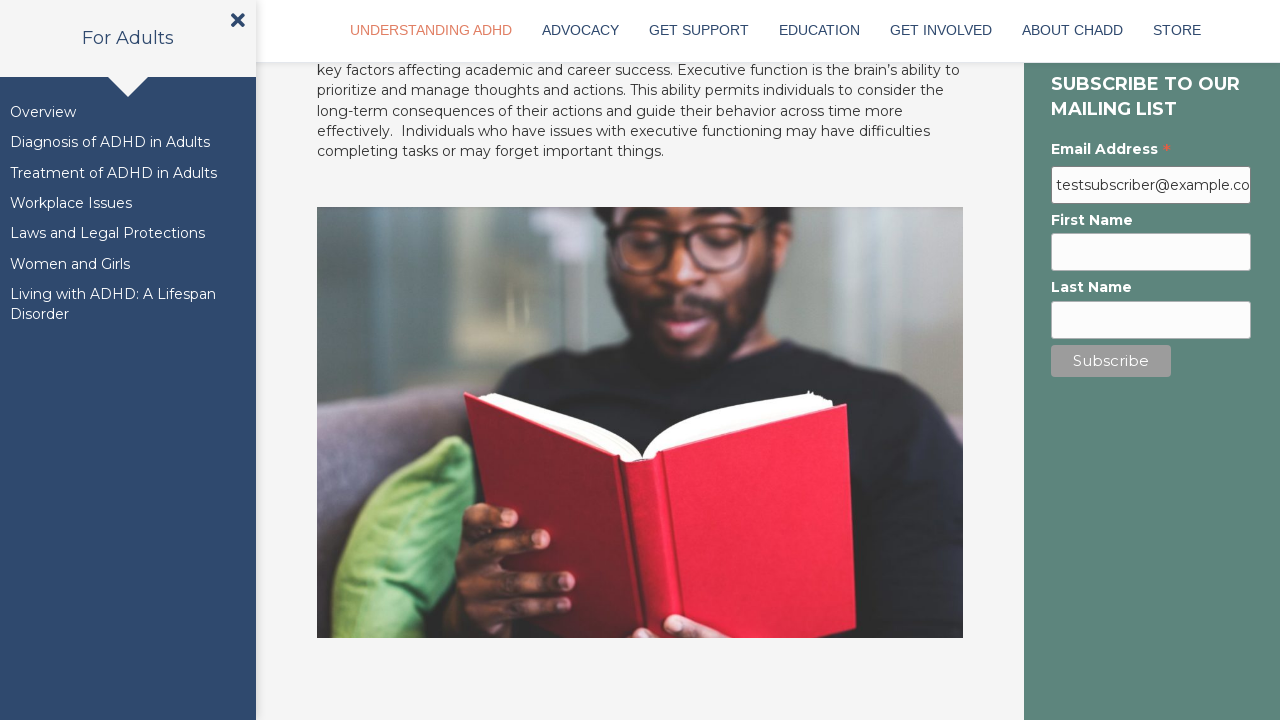

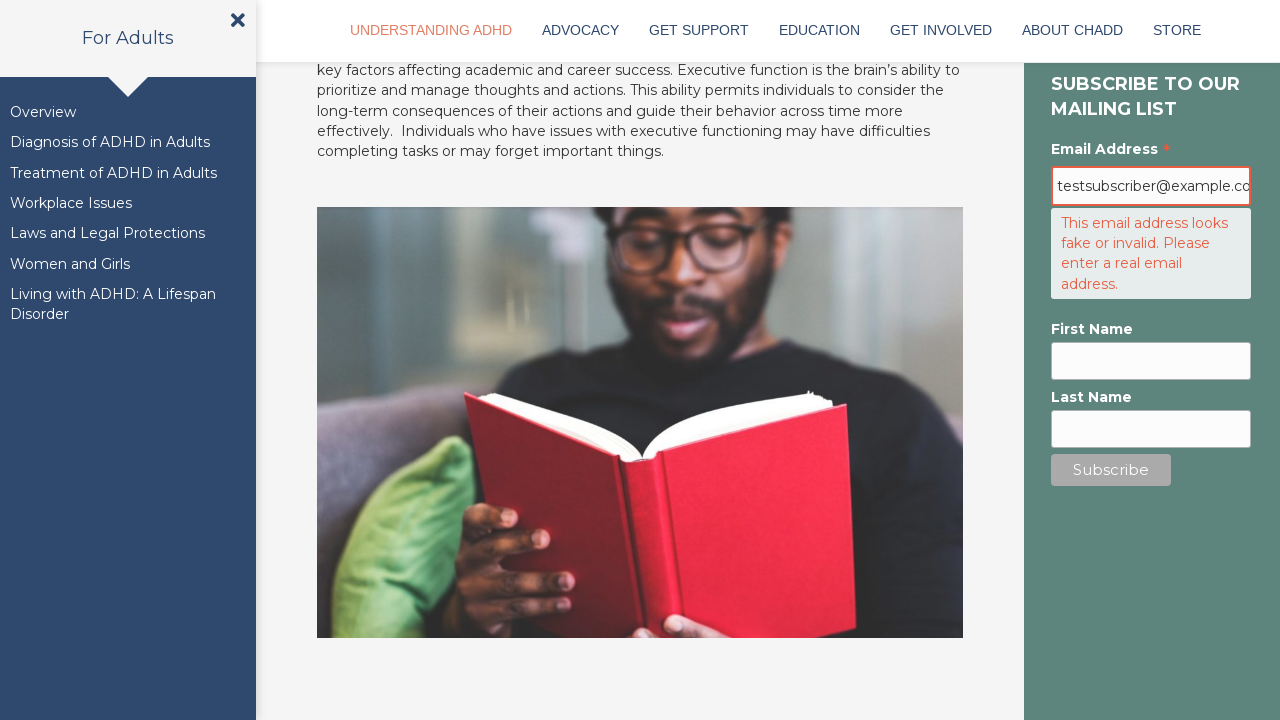